Tests that navigation links (Services, About, Blog, Newsletter) on the Ultimate QA automation page are functional and navigate to the correct URLs.

Starting URL: https://ultimateqa.com/automation/

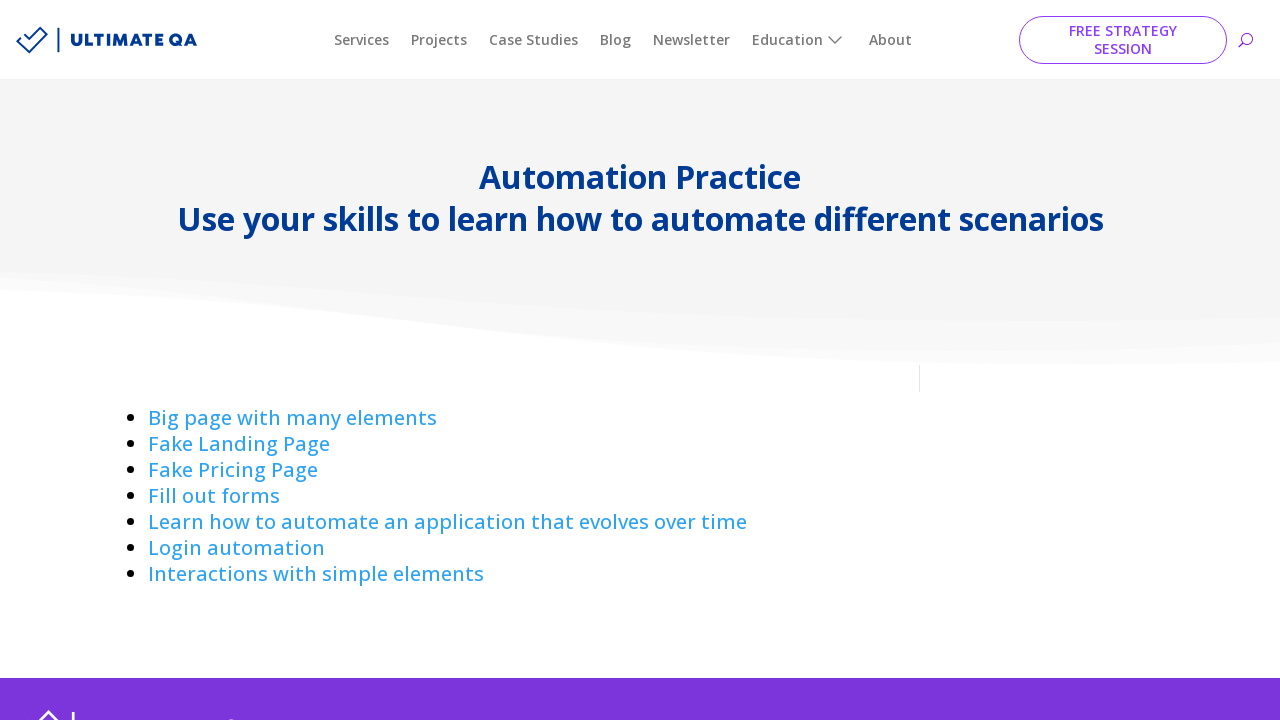

Clicked Services navigation link at (362, 40) on a:has-text("Services"), a[href*="consulting"]
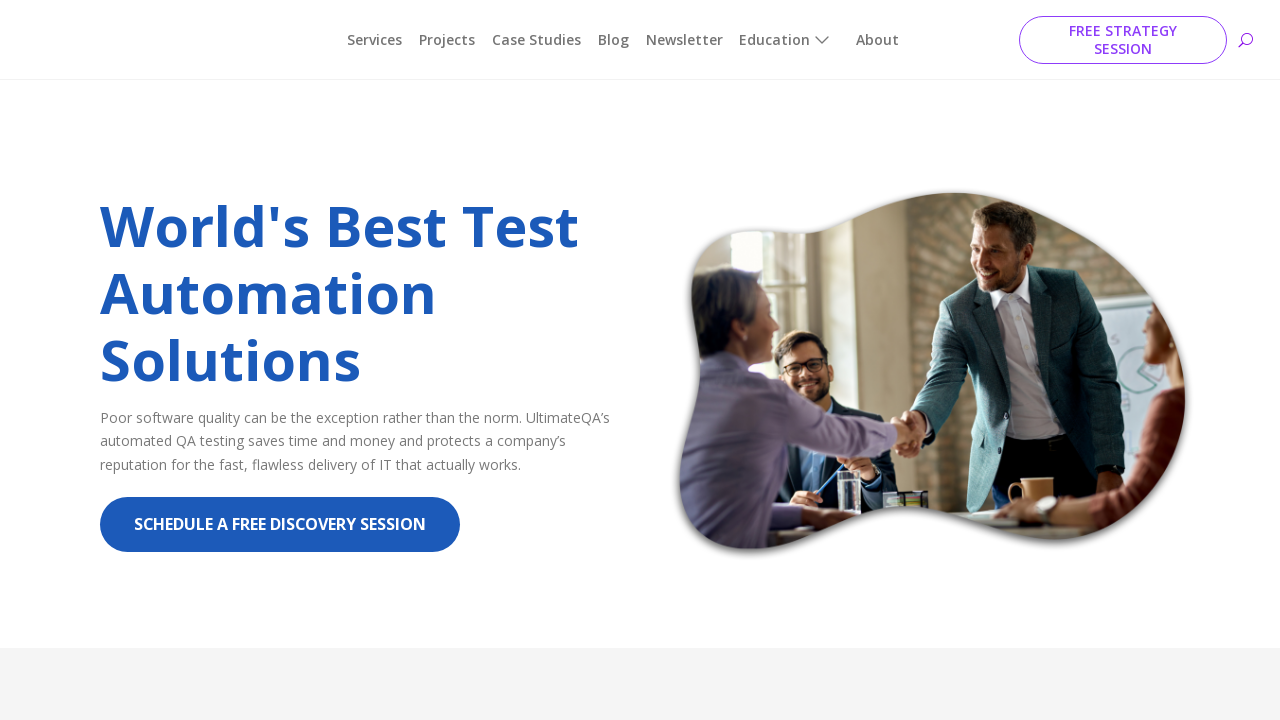

Waited for Services page to load
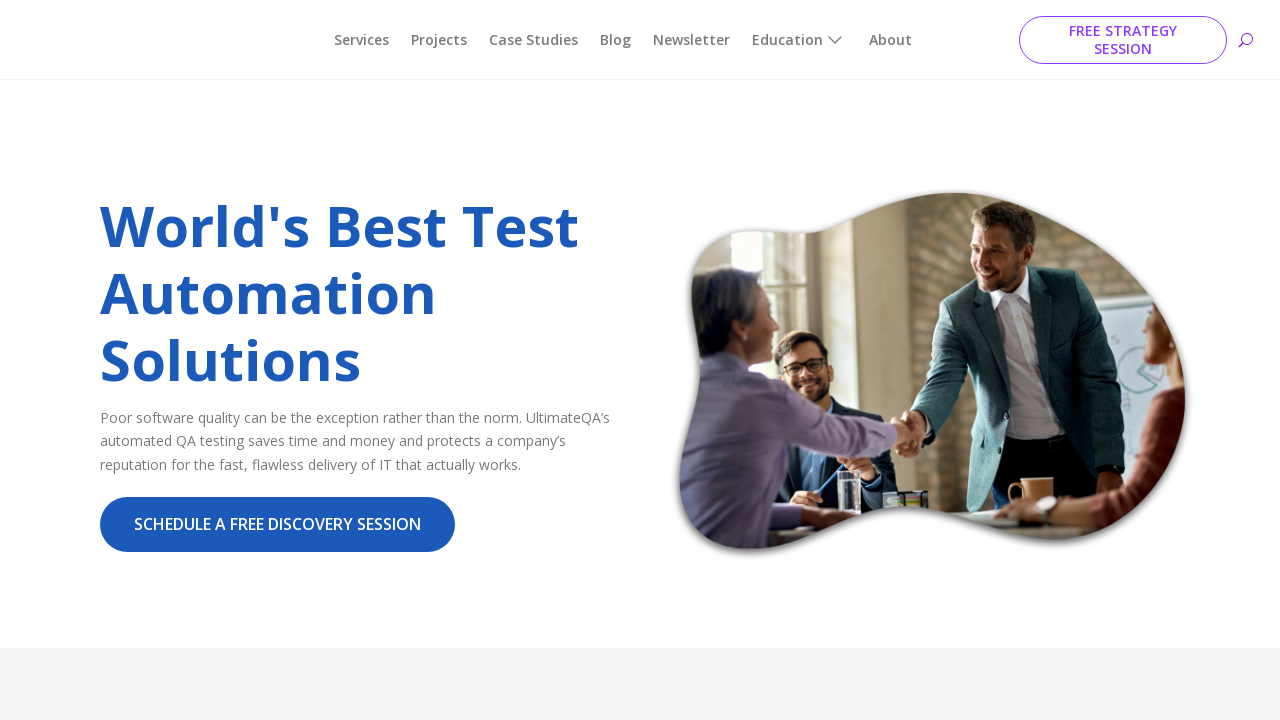

Verified Services page URL contains 'consulting'
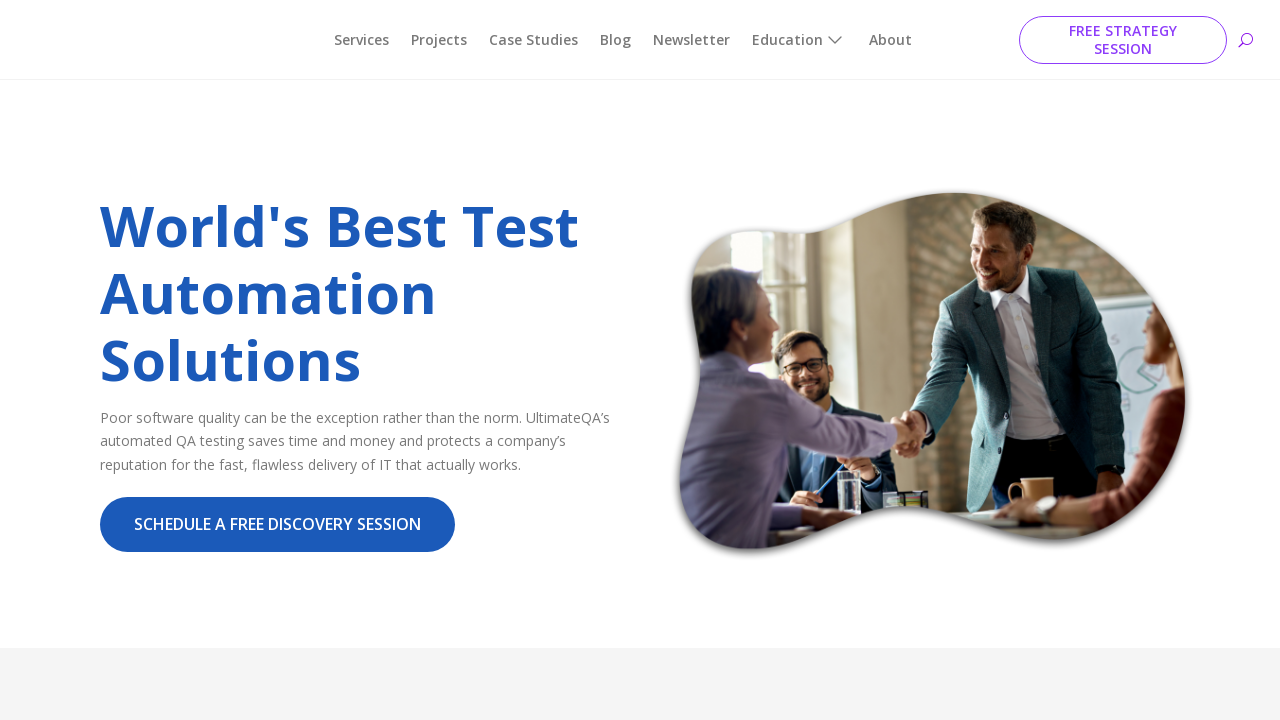

Navigated back to Ultimate QA automation page
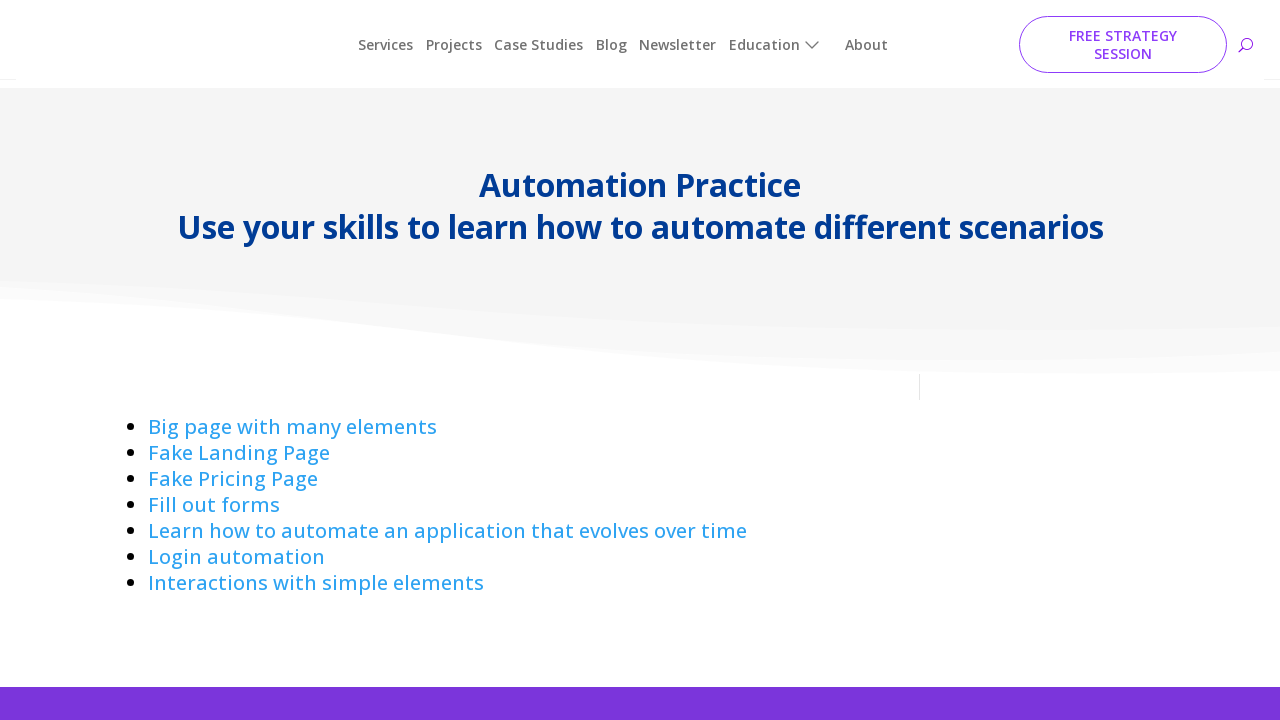

Clicked About navigation link at (890, 40) on a:has-text("About")
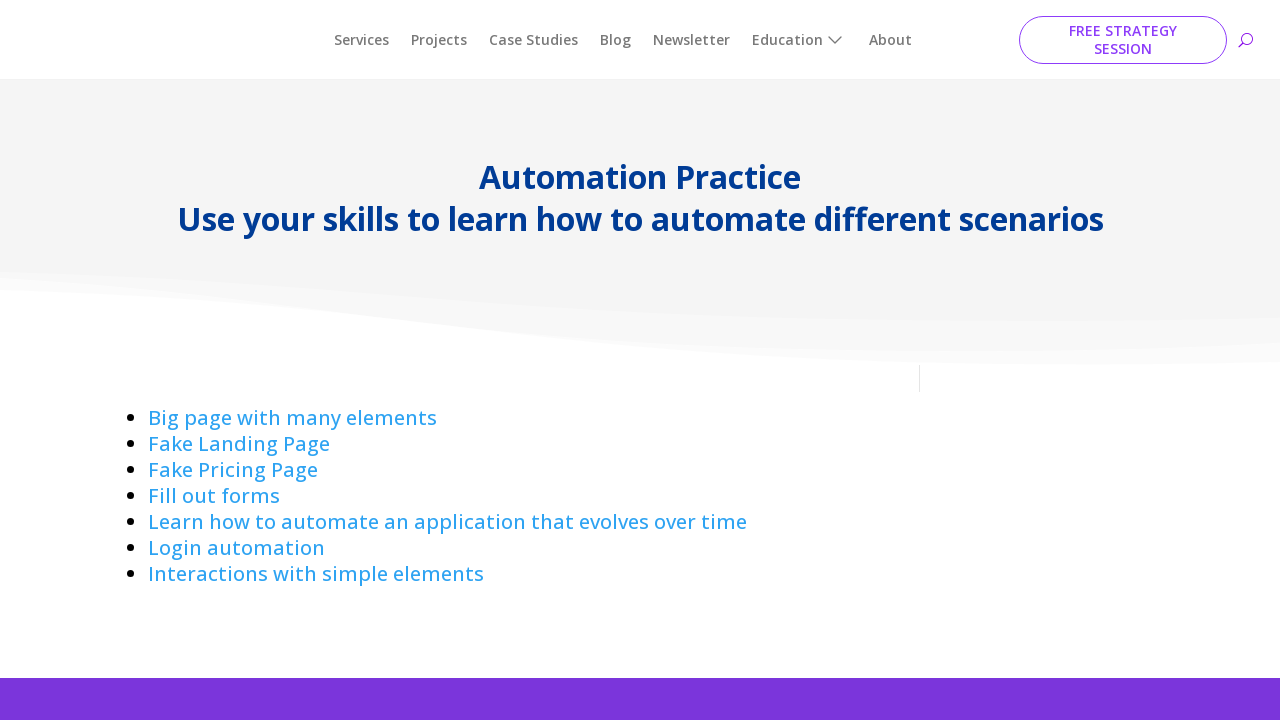

Waited for About page to load
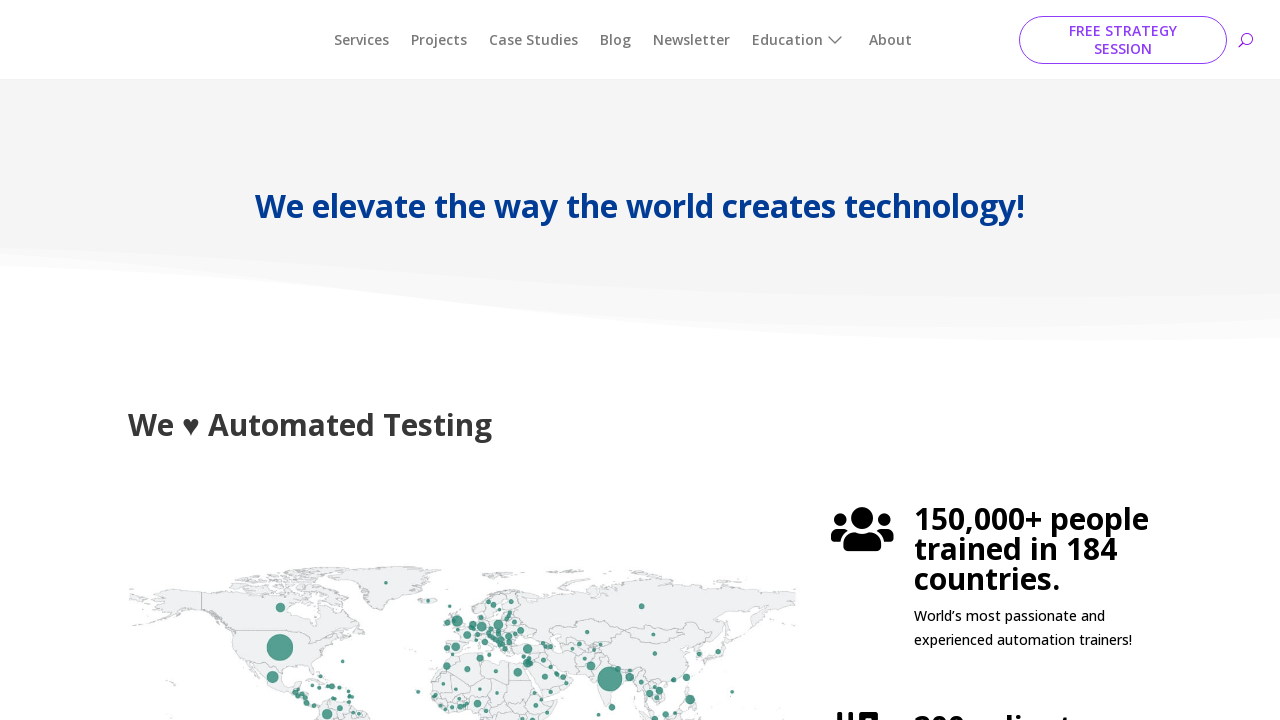

Verified About page URL contains 'about'
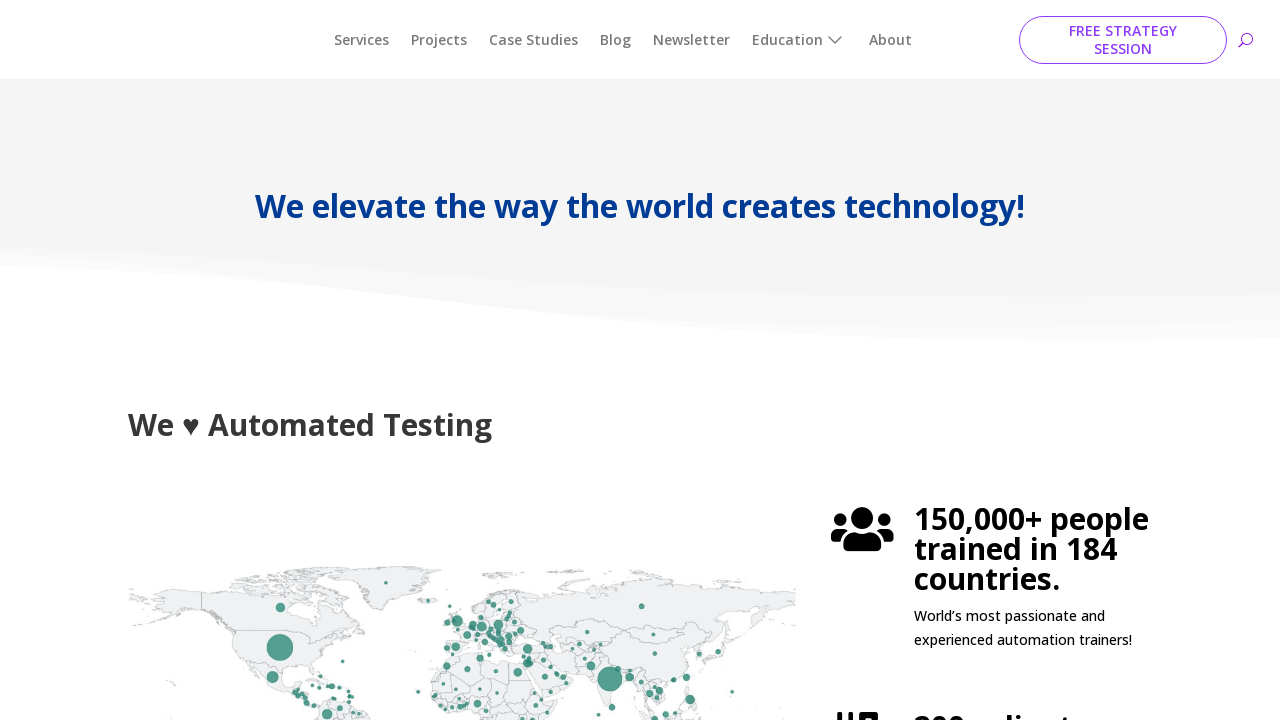

Navigated back to Ultimate QA automation page
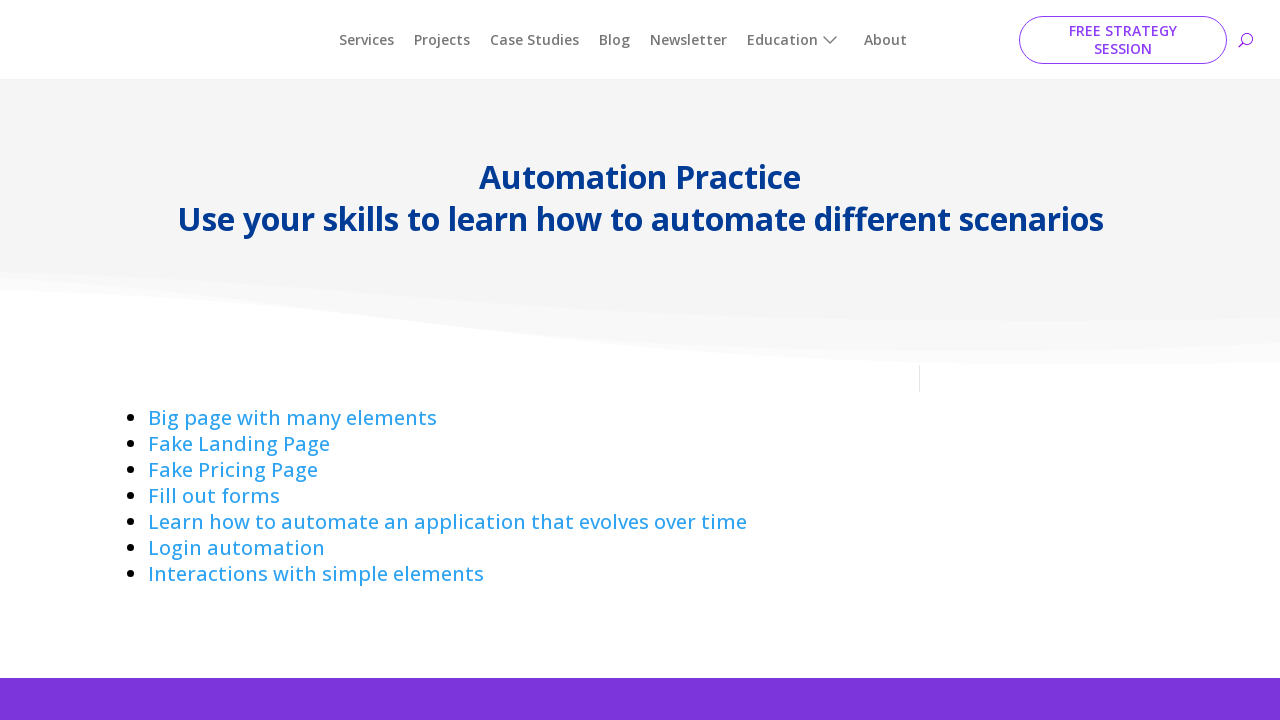

Clicked Blog navigation link at (616, 40) on a:has-text("Blog")
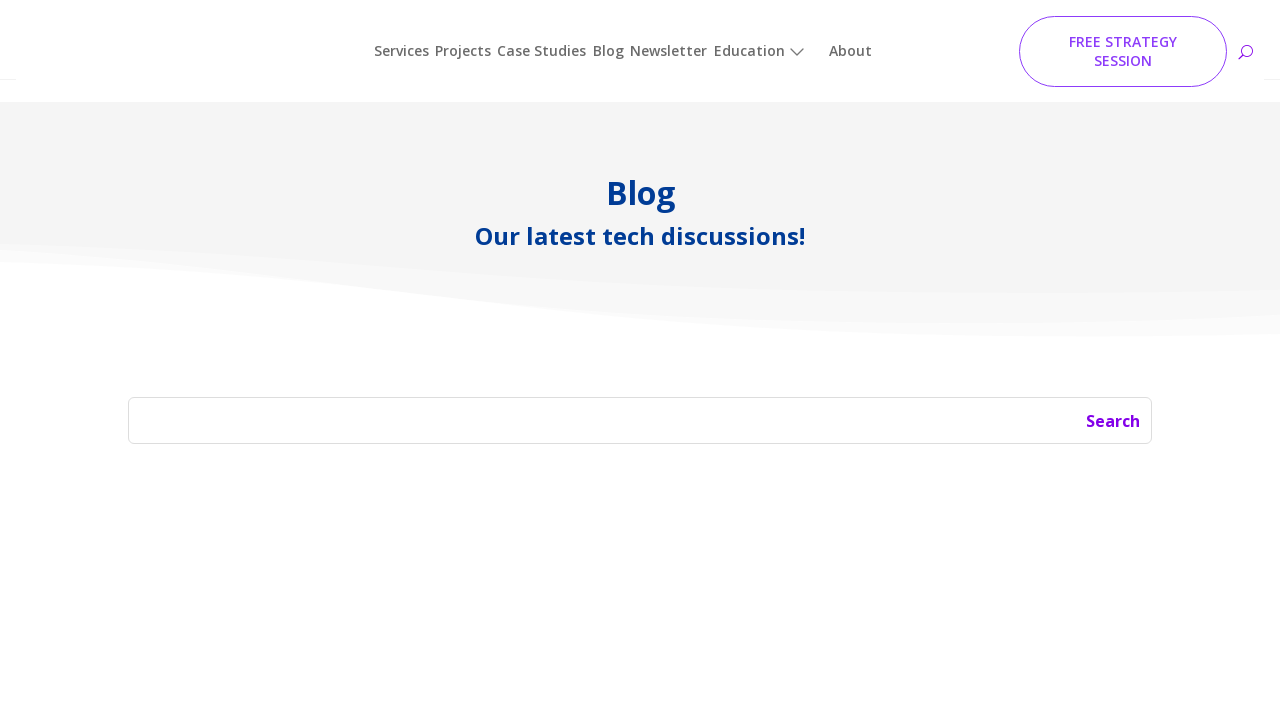

Waited for Blog page to load
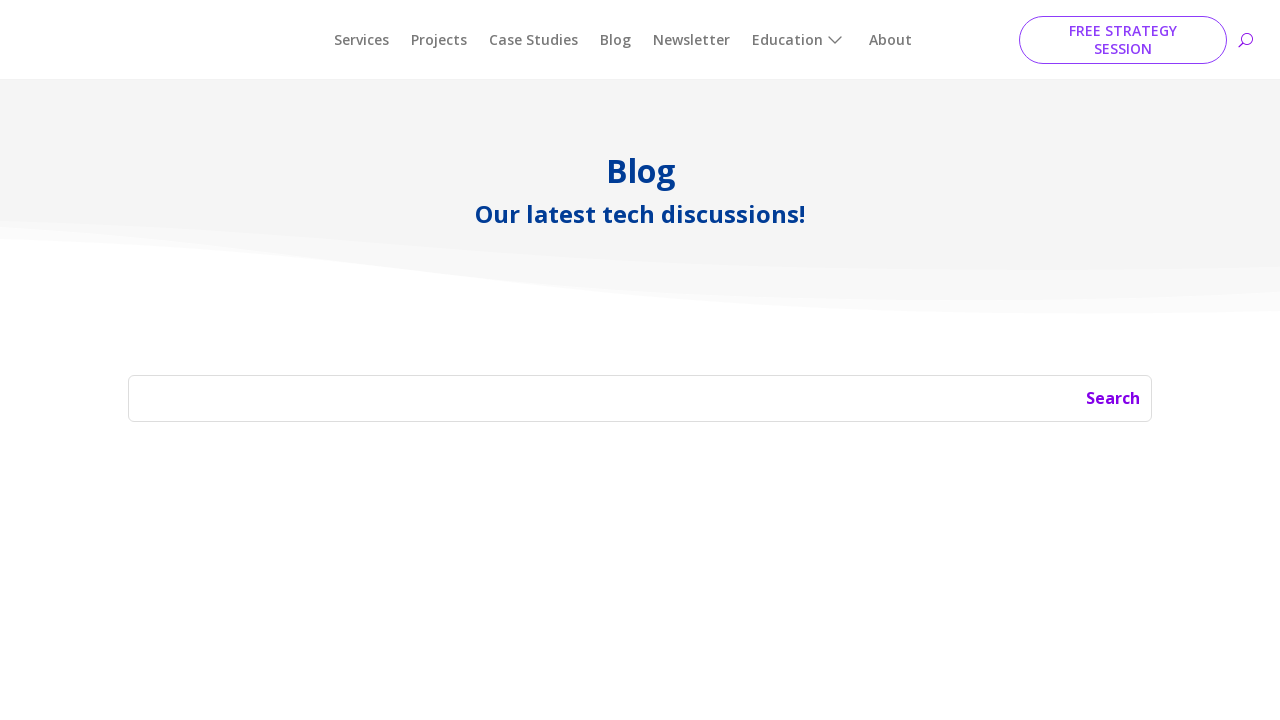

Verified Blog page URL contains 'blog'
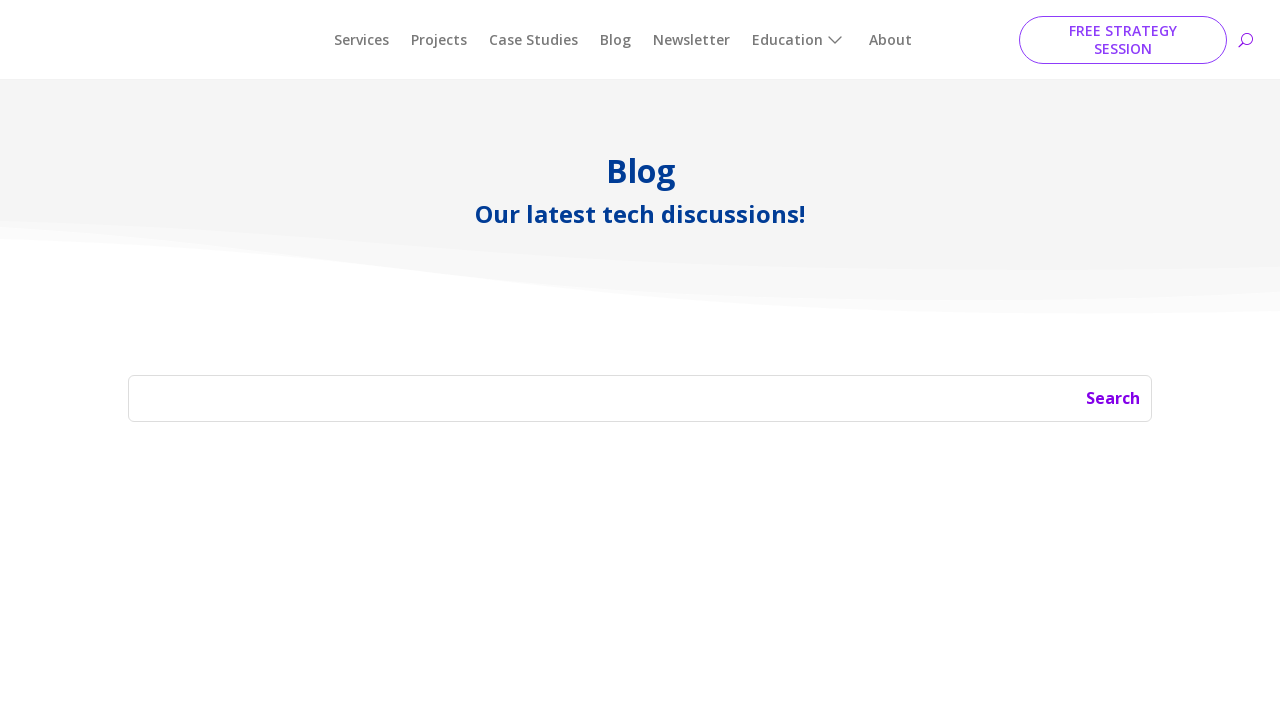

Navigated back to Ultimate QA automation page
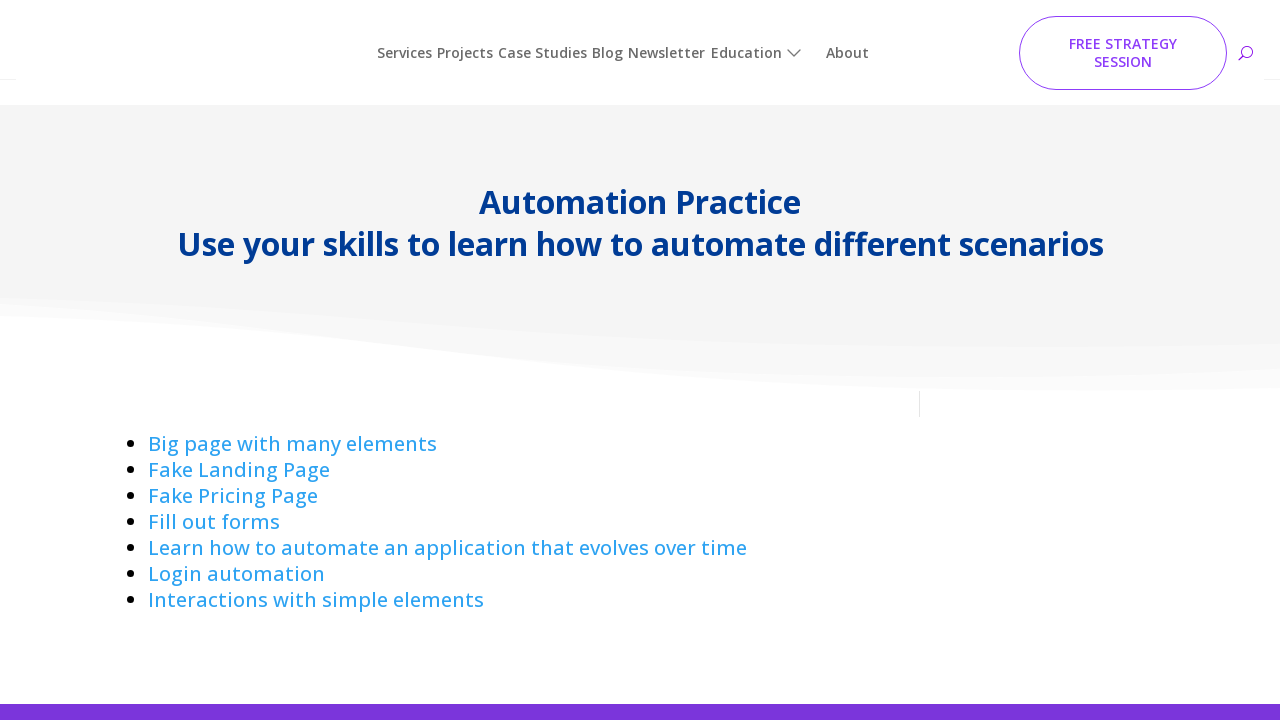

Clicked Newsletter navigation link at (692, 40) on a:has-text("Newsletter")
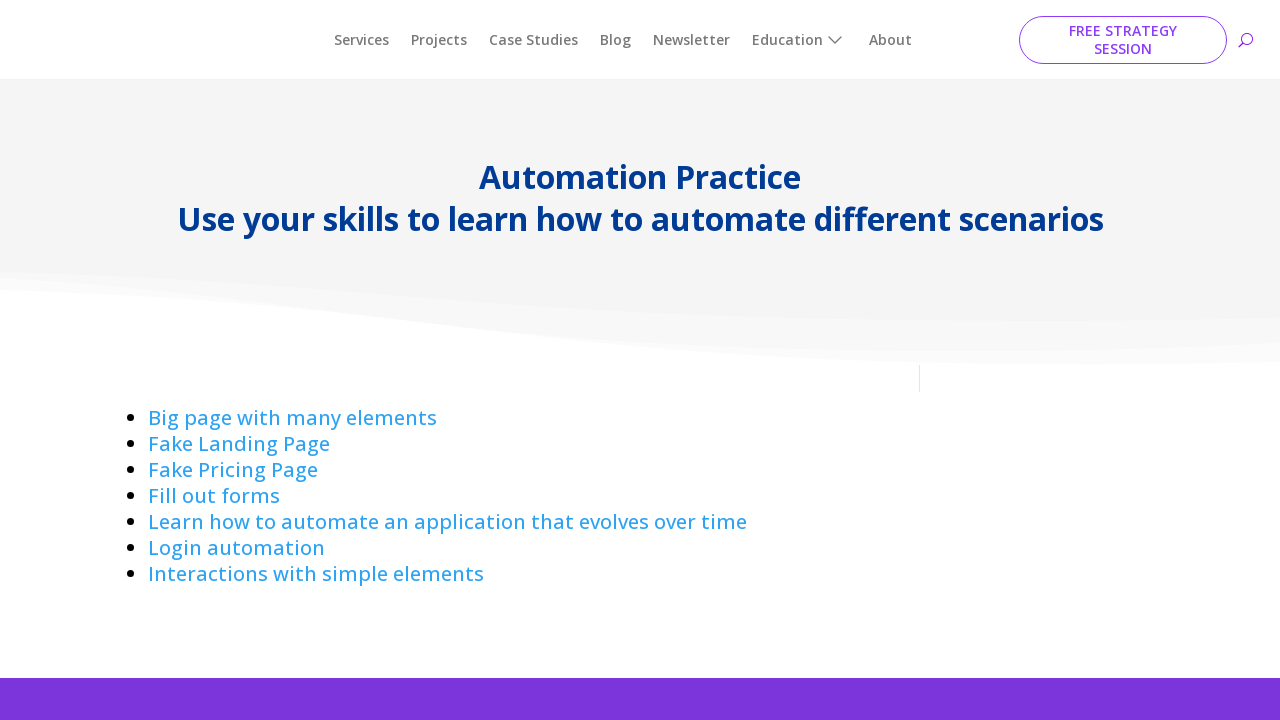

Waited for Newsletter page to load
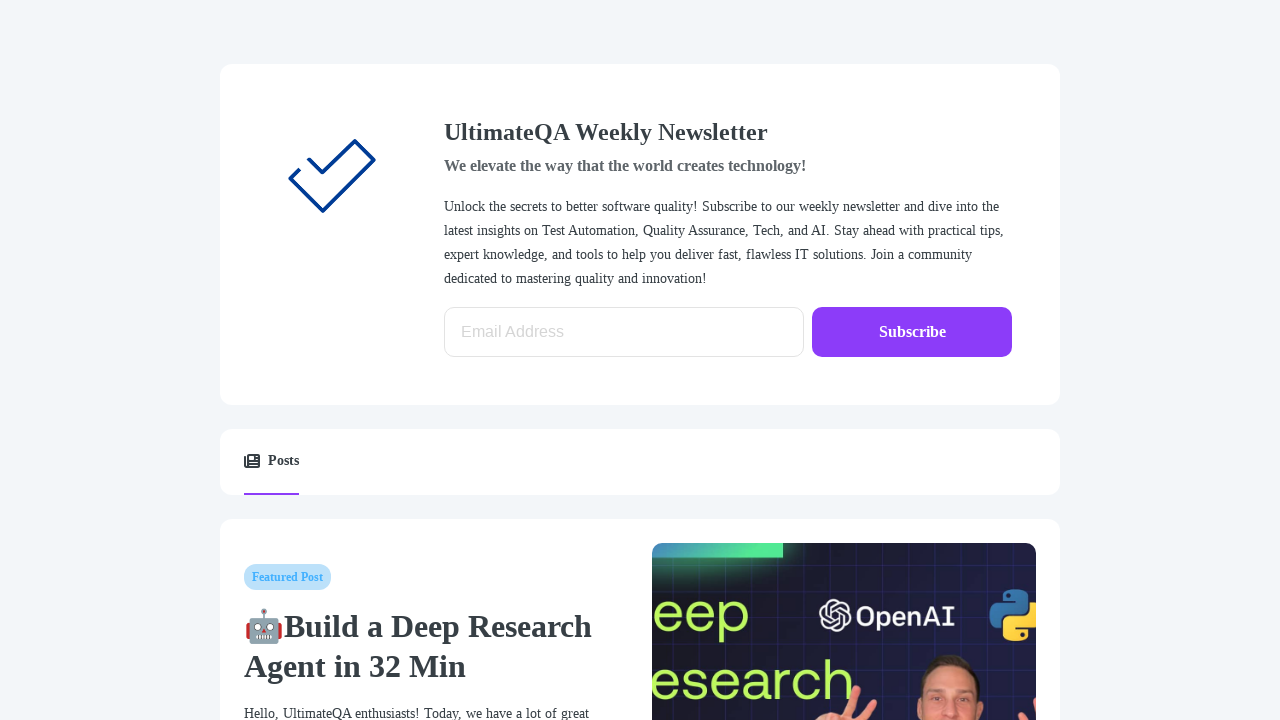

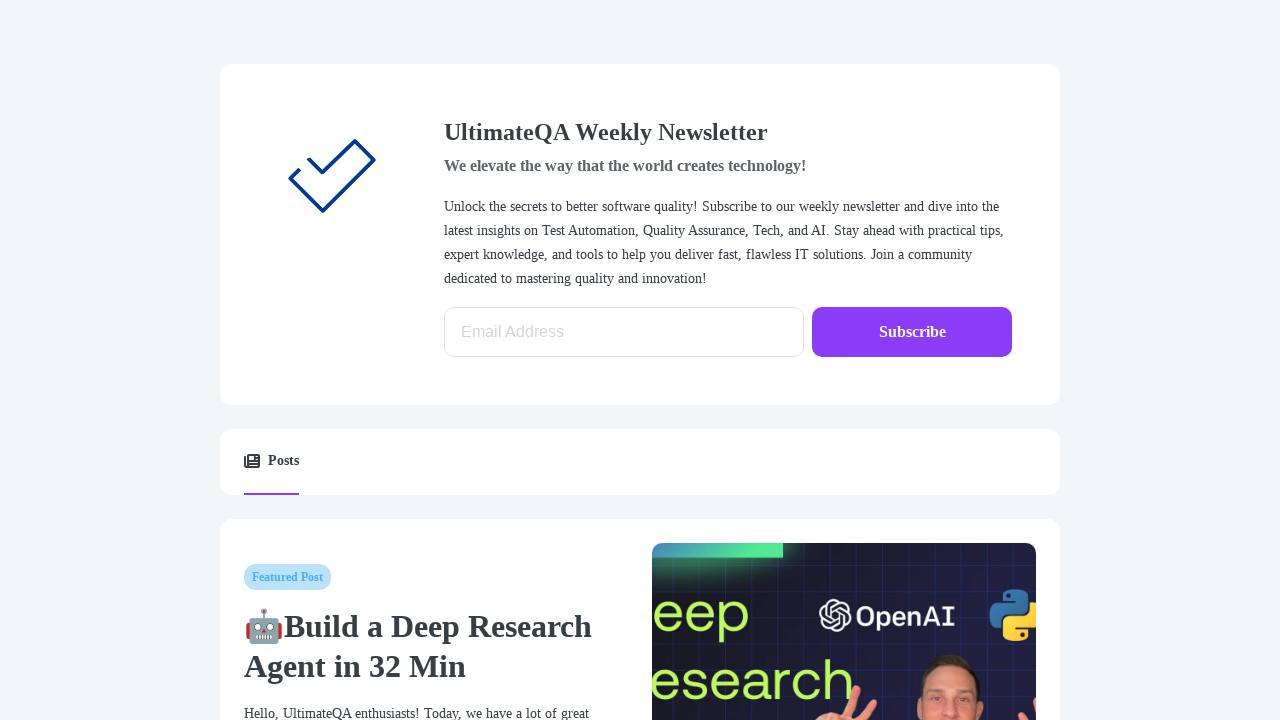